Tests a wait/verify interaction by waiting for a button to become clickable, clicking it, and verifying a success message appears on the page.

Starting URL: http://suninjuly.github.io/wait2.html

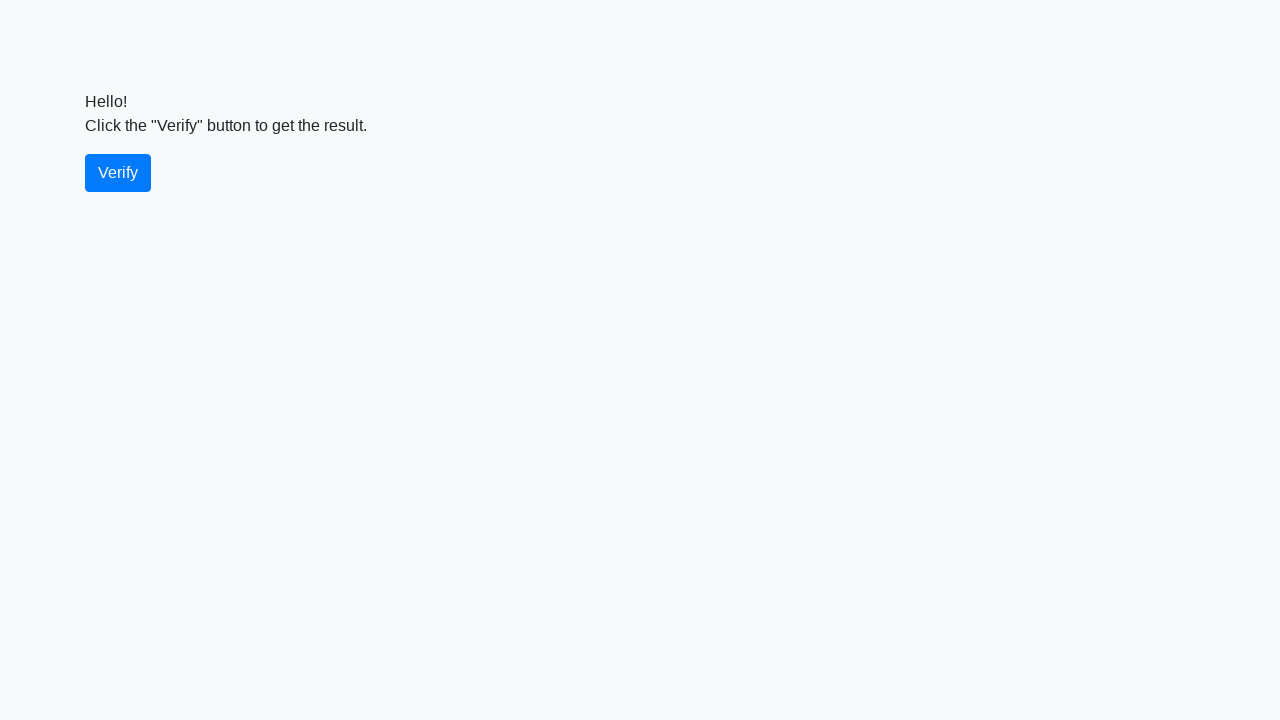

Waited for verify button to become visible
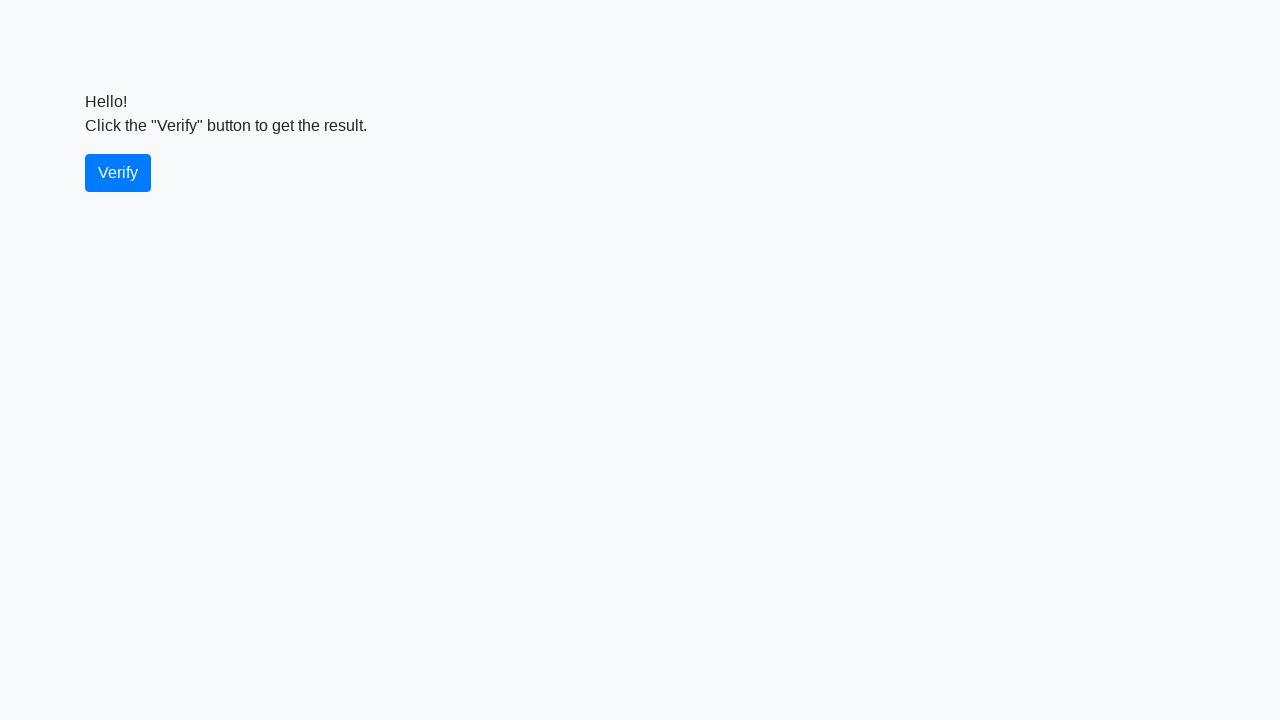

Clicked the verify button at (118, 173) on #verify
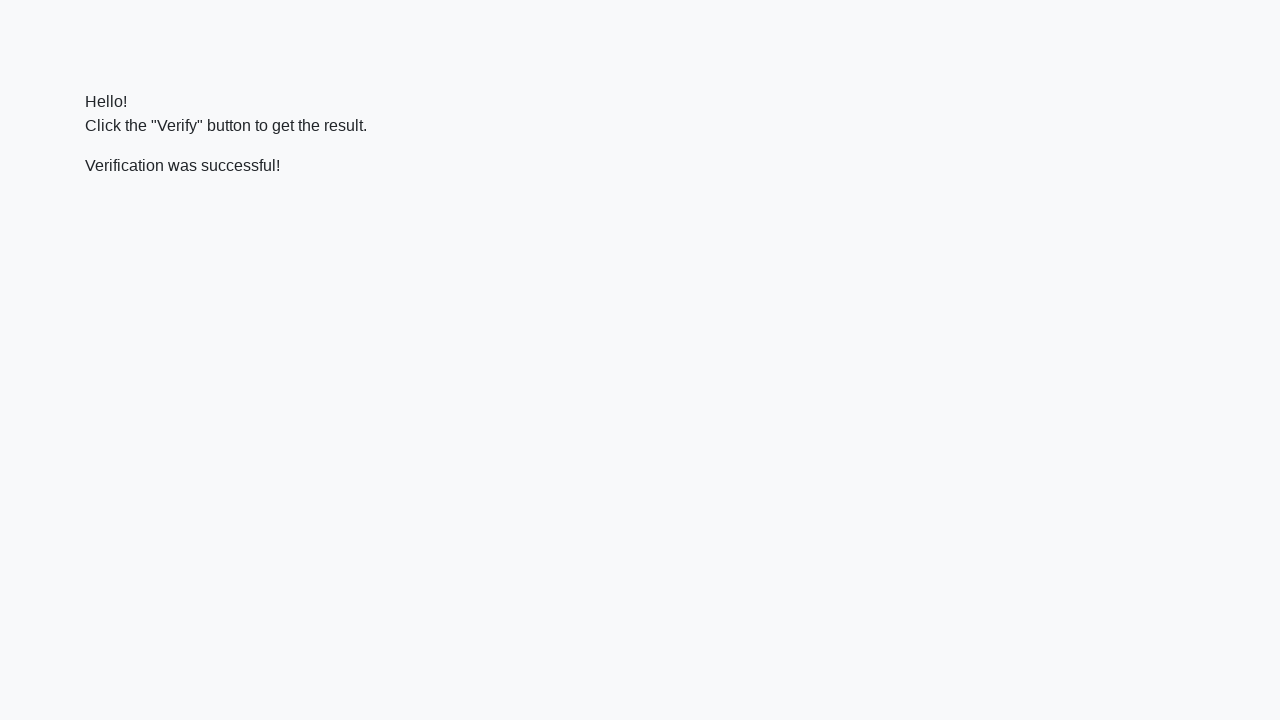

Waited for success message to appear
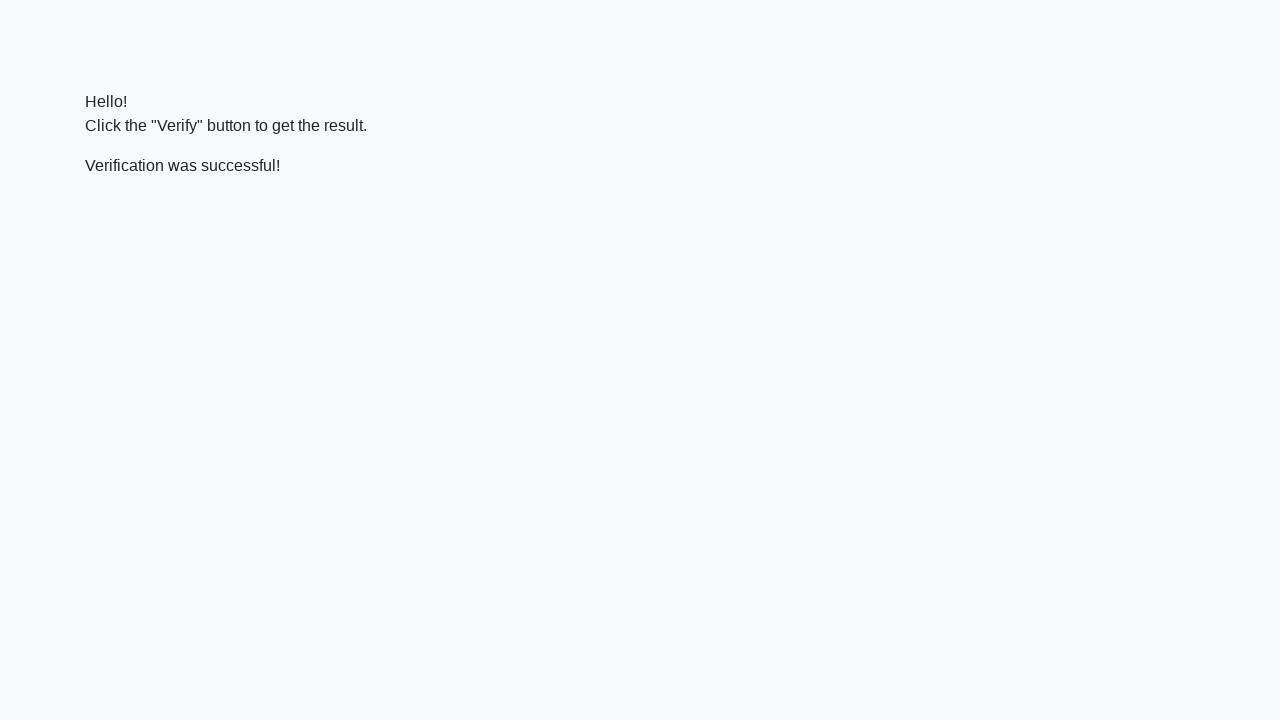

Located the success message element
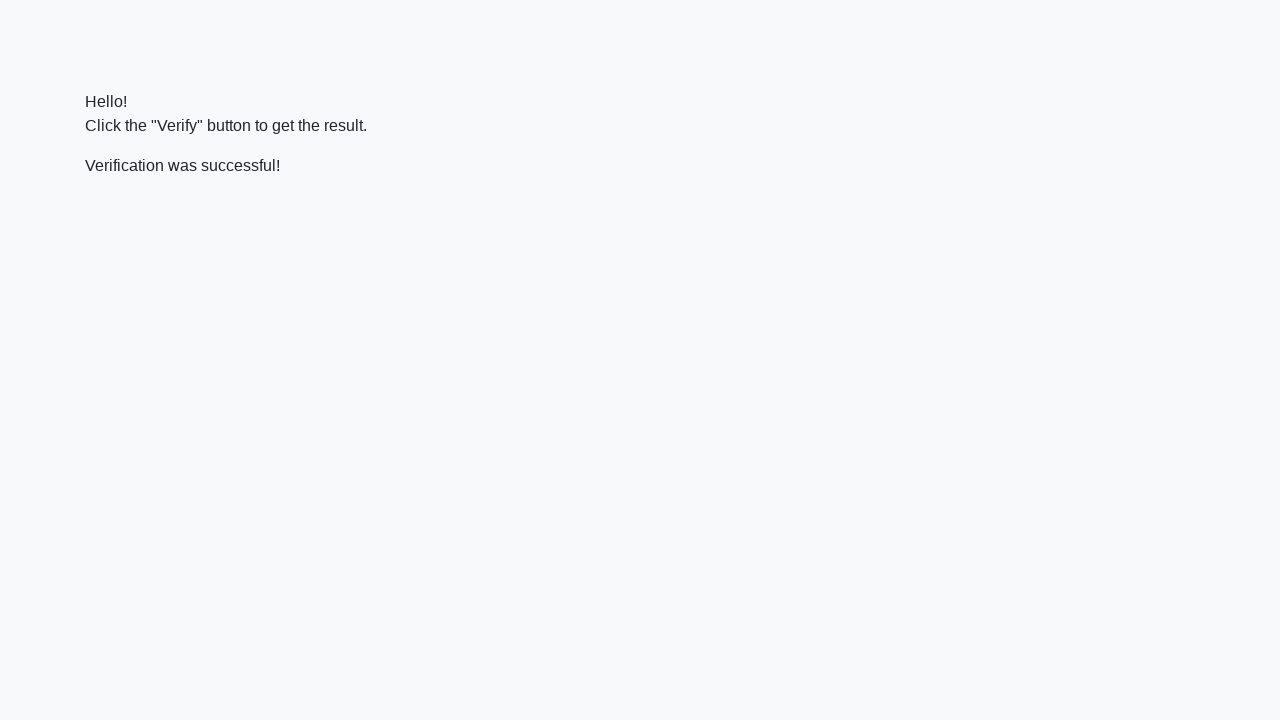

Verified that success message contains 'successful'
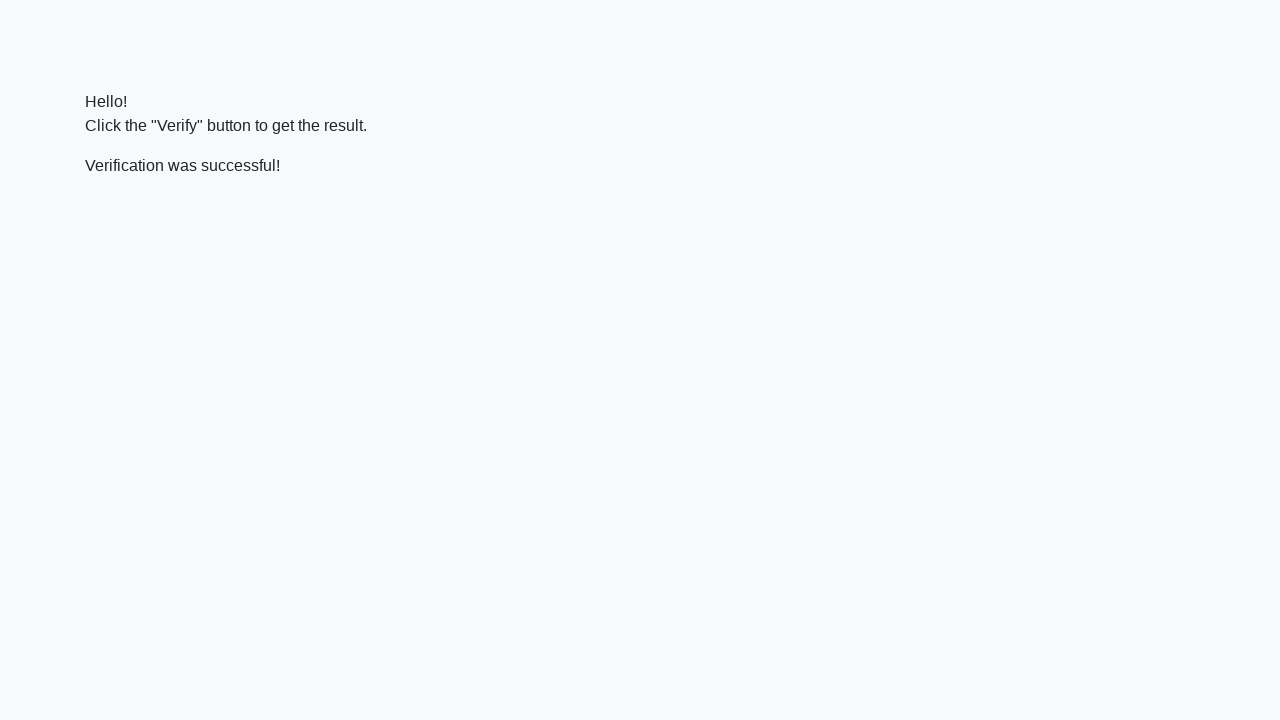

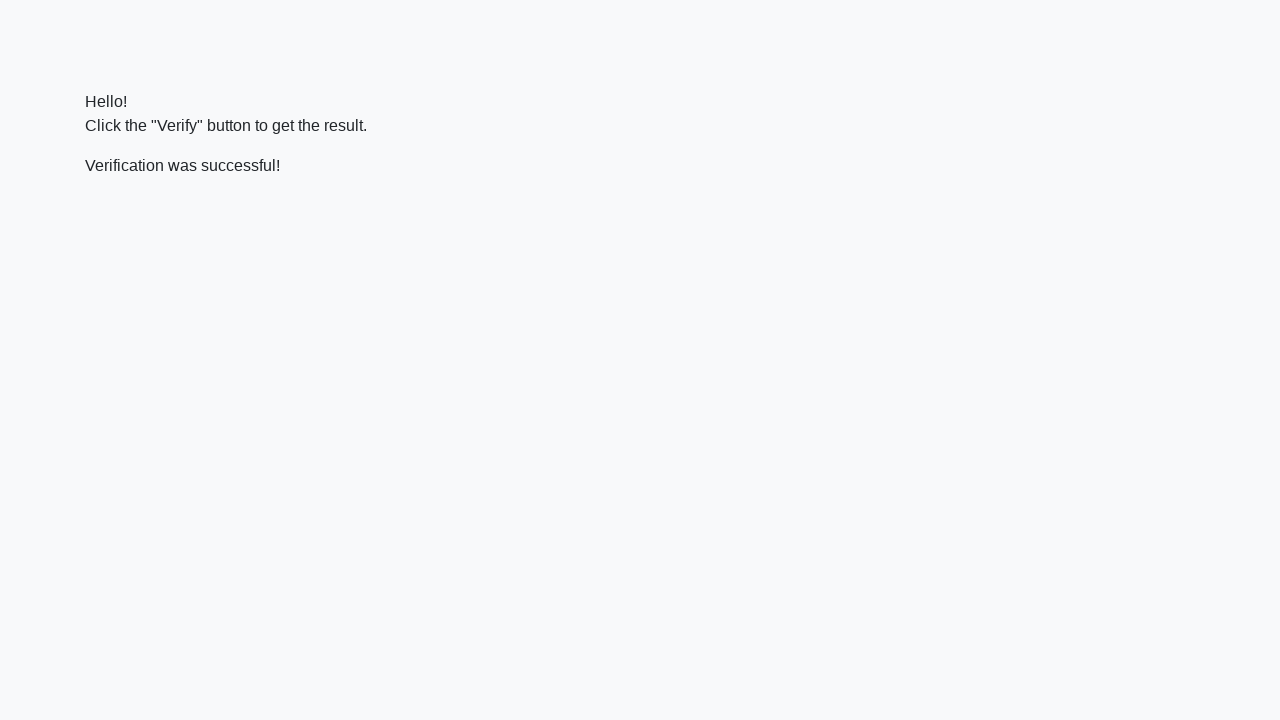